Navigates to time.is website and verifies that the date element is displayed on the page

Starting URL: https://time.is/

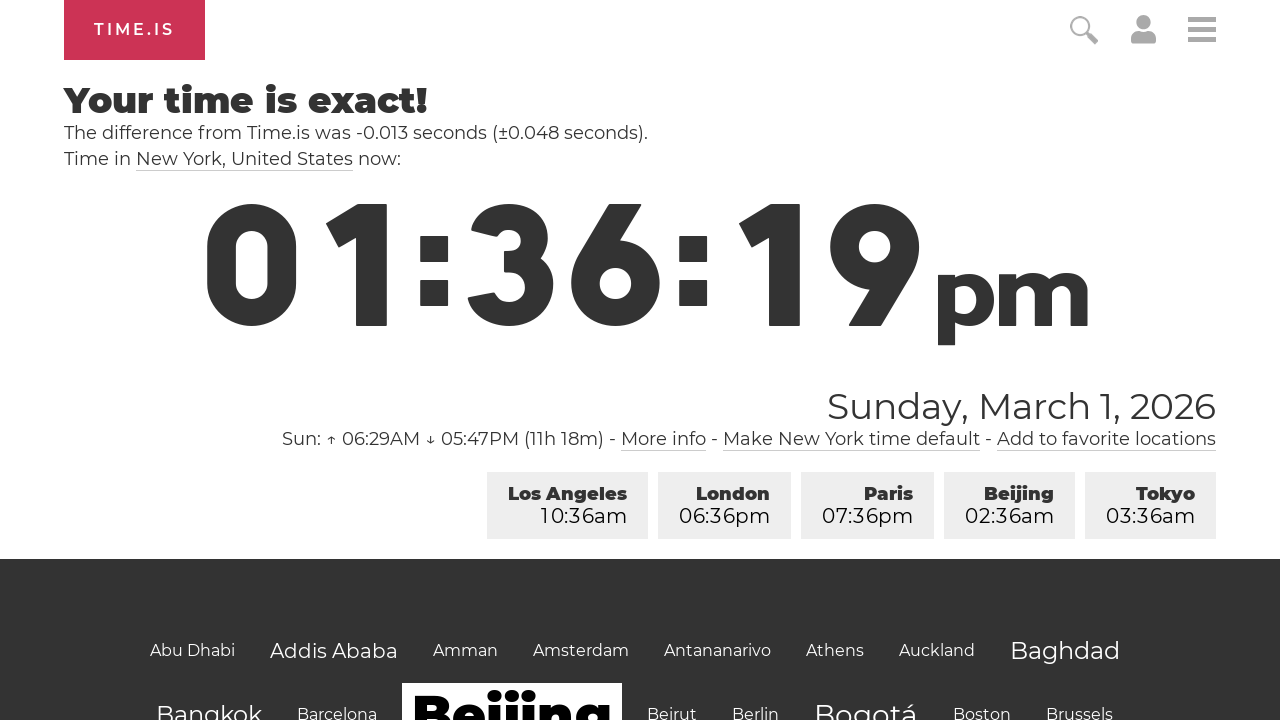

Waited for date element with id 'dd' to be in DOM
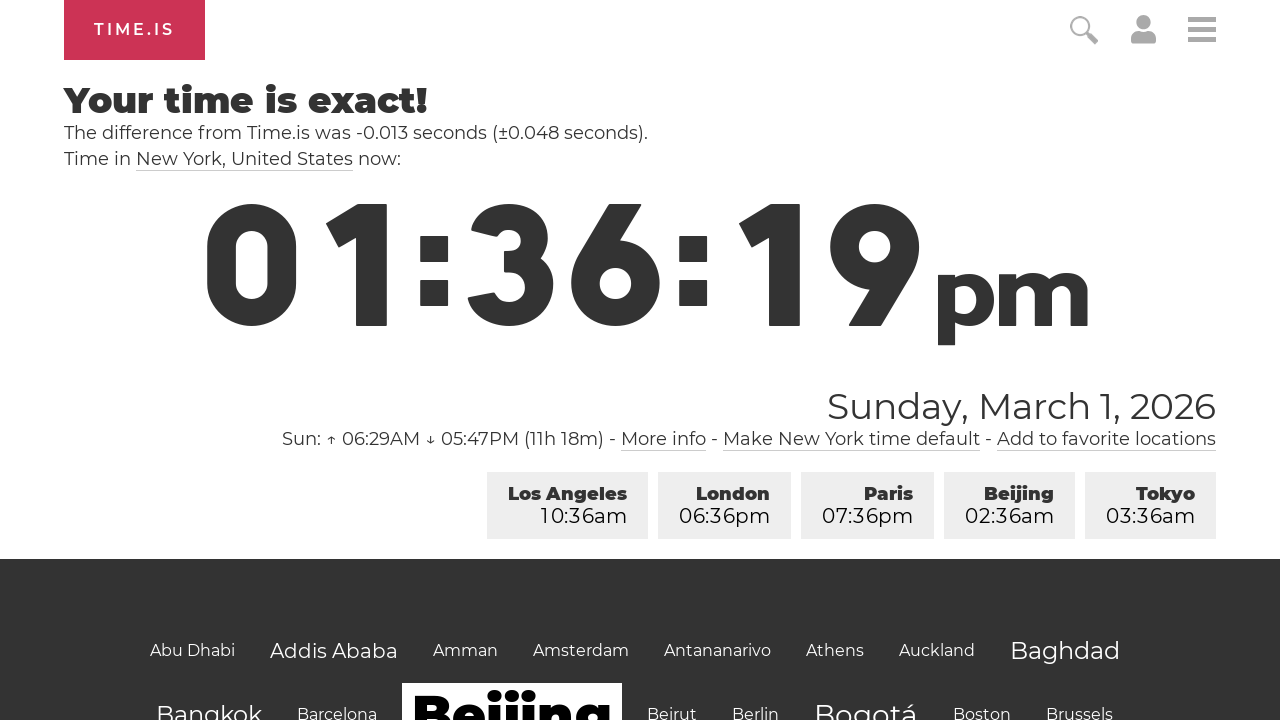

Located date element with id 'dd'
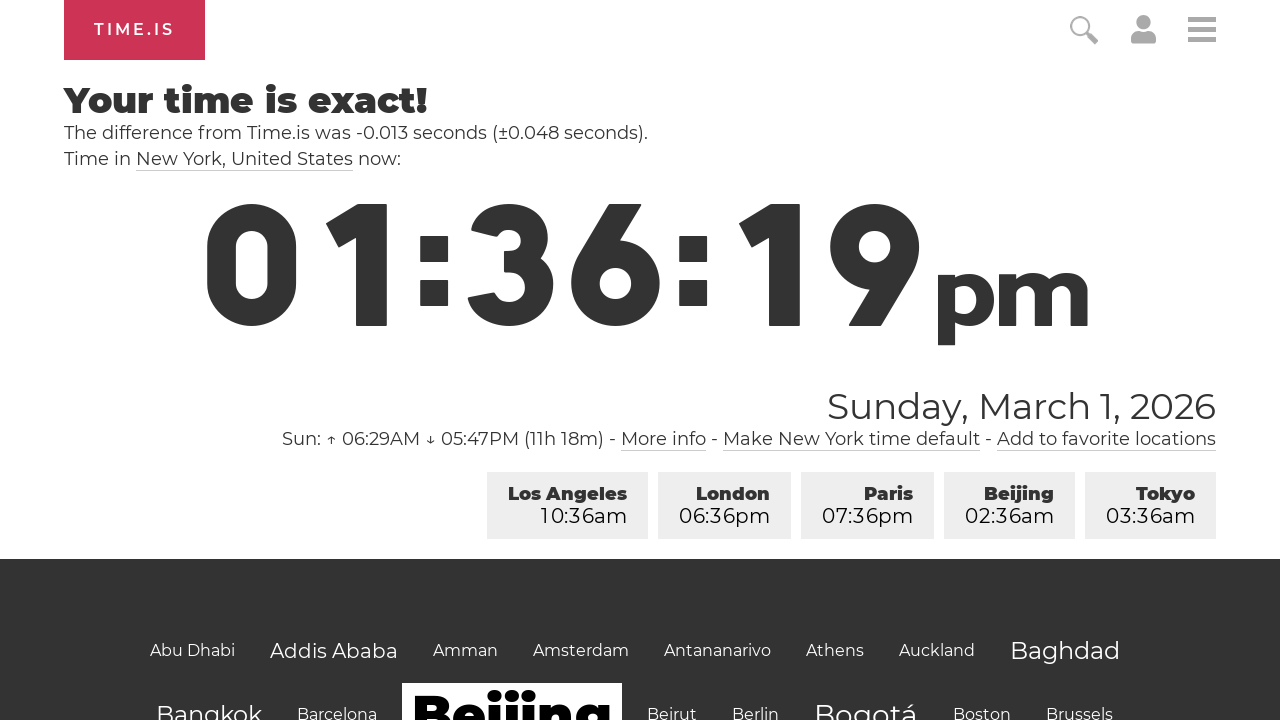

Verified date element is visible on the page
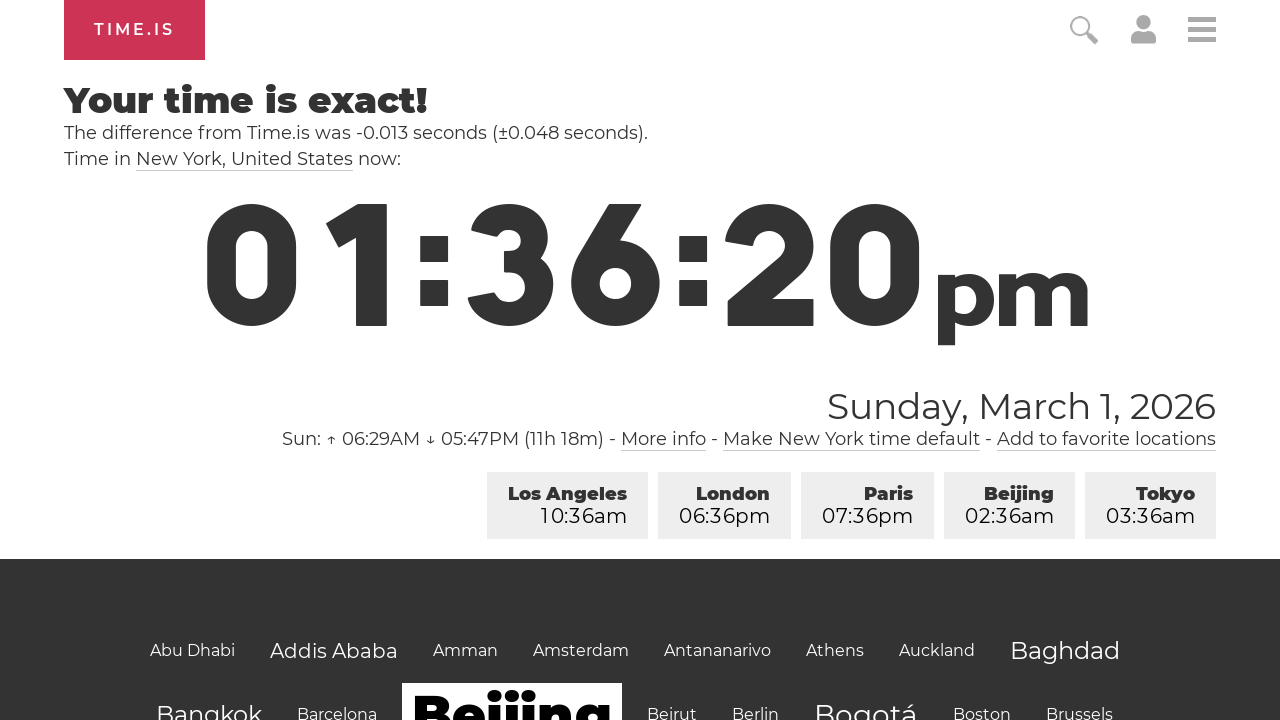

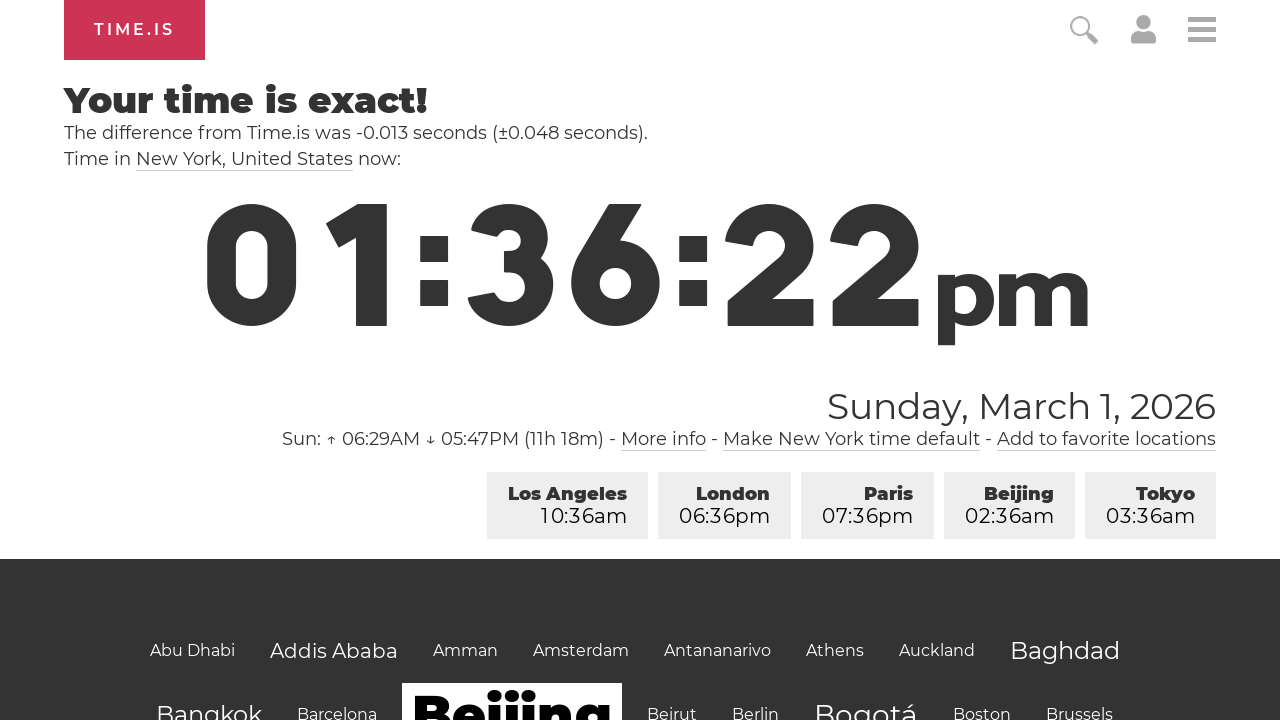